Tests horizontal range slider by dragging it to the left to decrease the value

Starting URL: https://rangeslider.js.org/

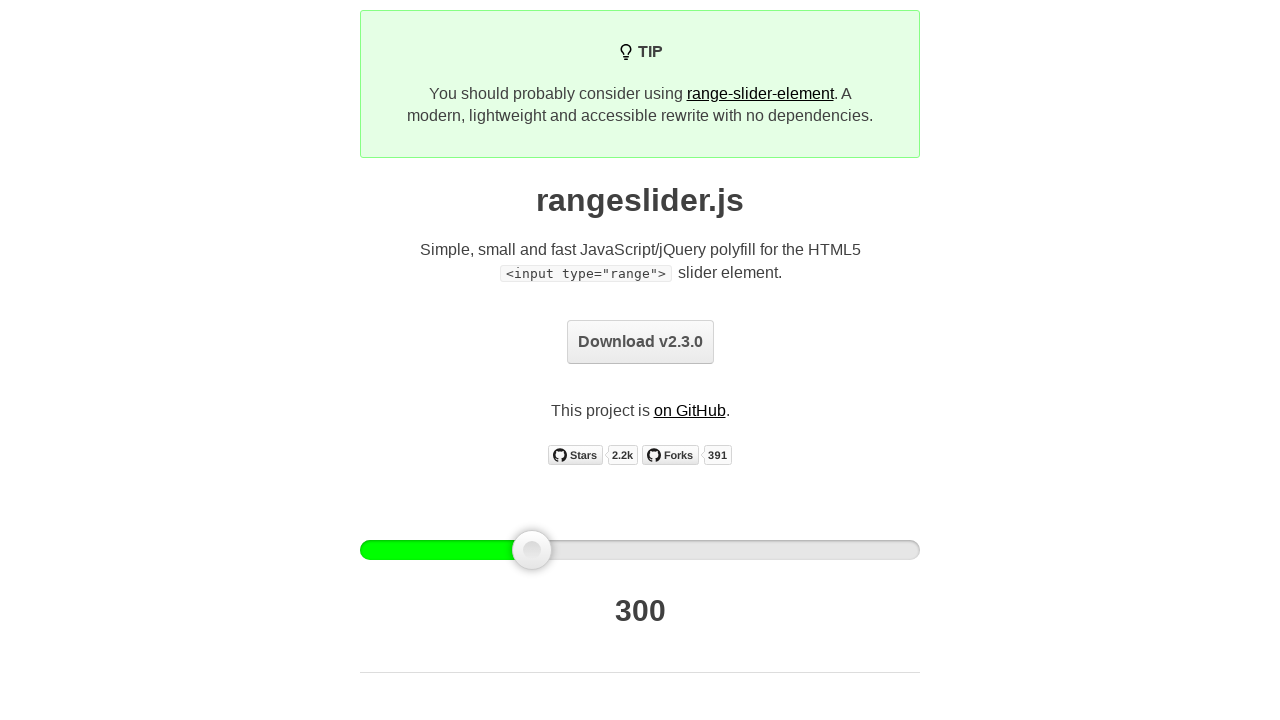

Located the horizontal range slider handle
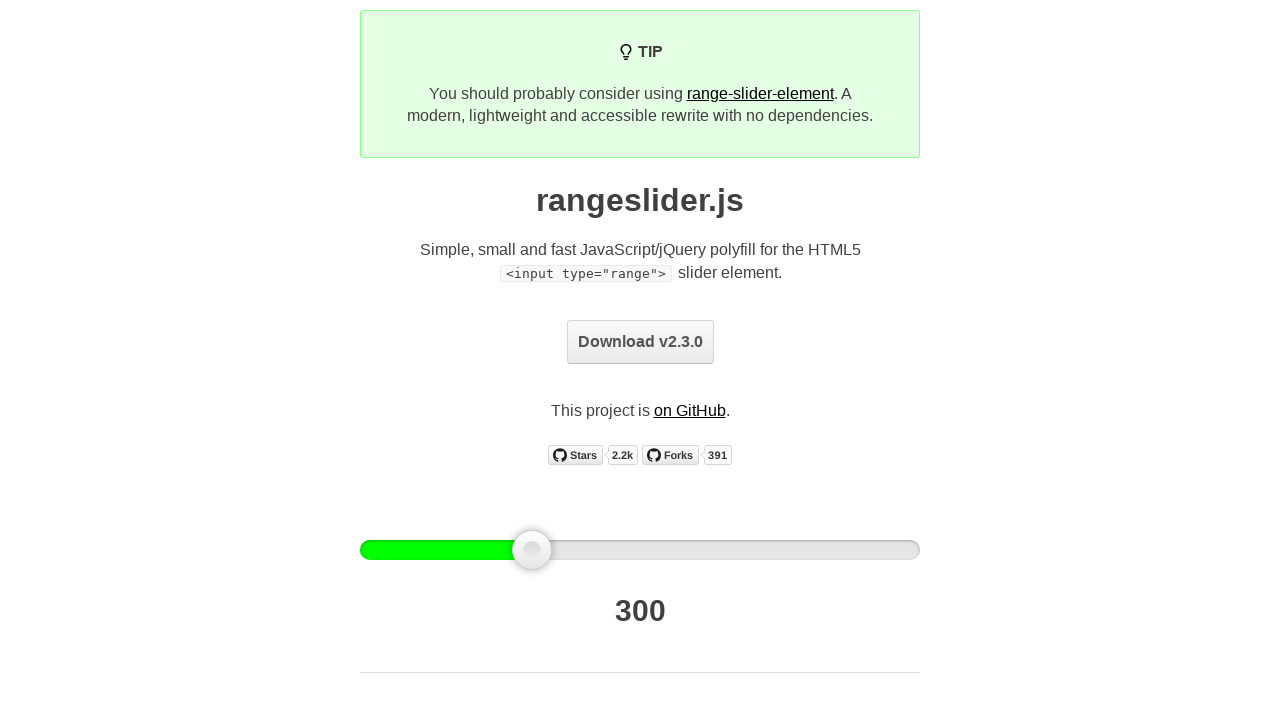

Slider handle became visible
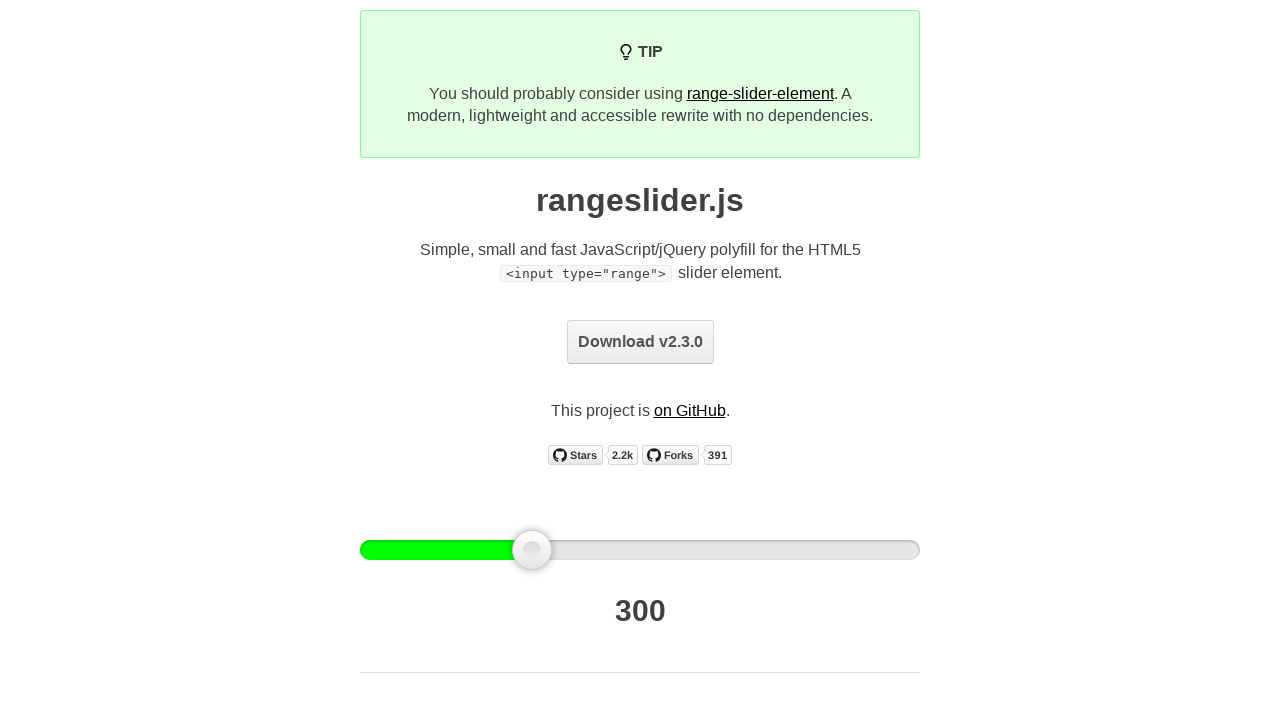

Retrieved slider handle bounding box for drag calculation
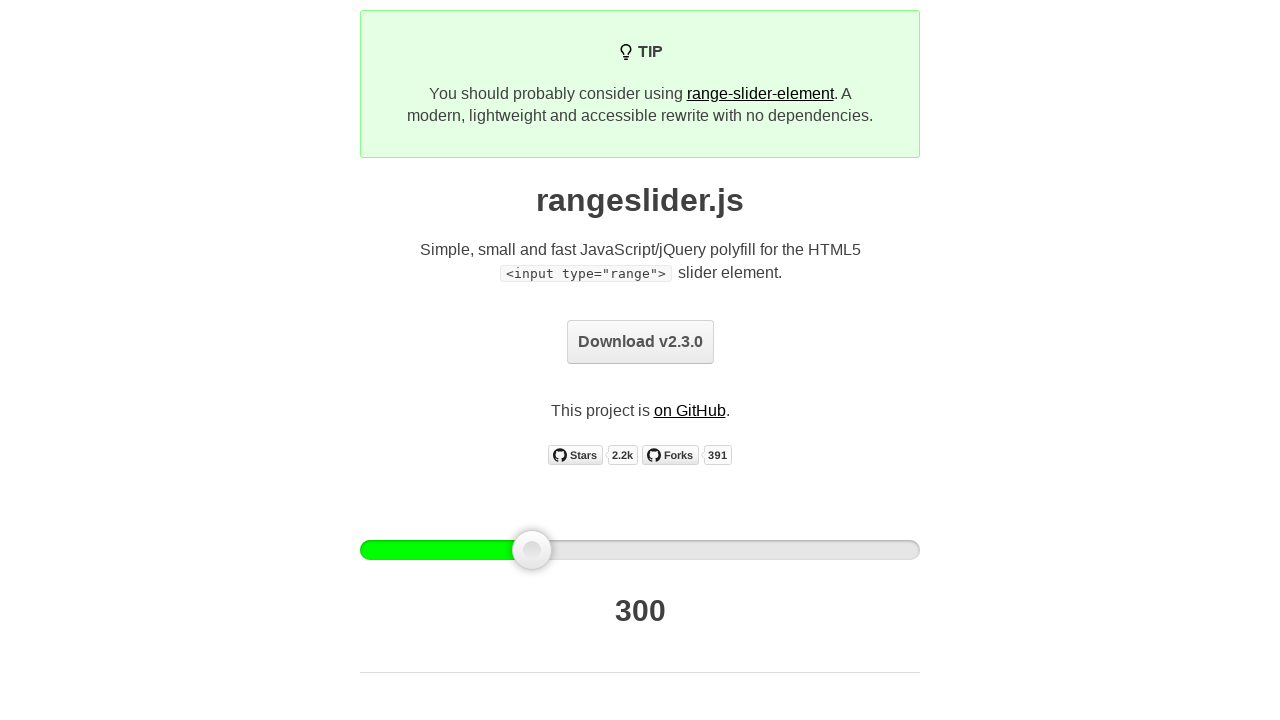

Moved mouse to center of slider handle at (532, 550)
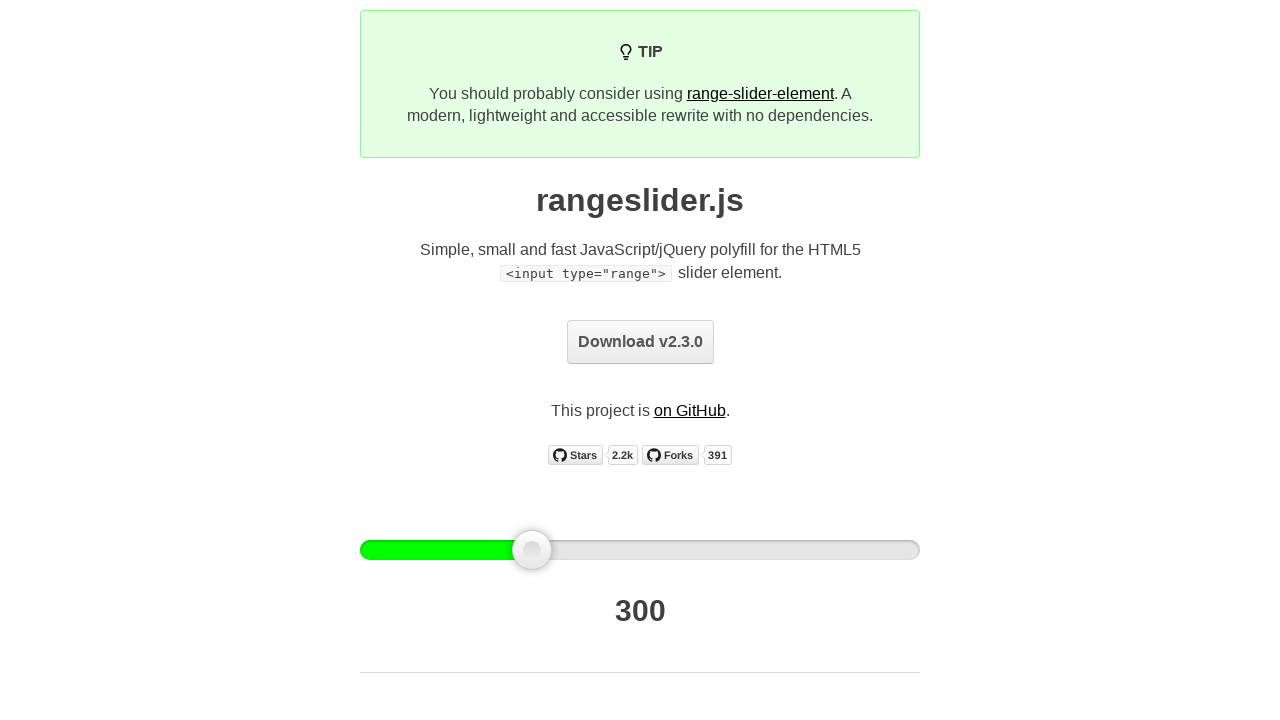

Pressed mouse button down on slider handle at (532, 550)
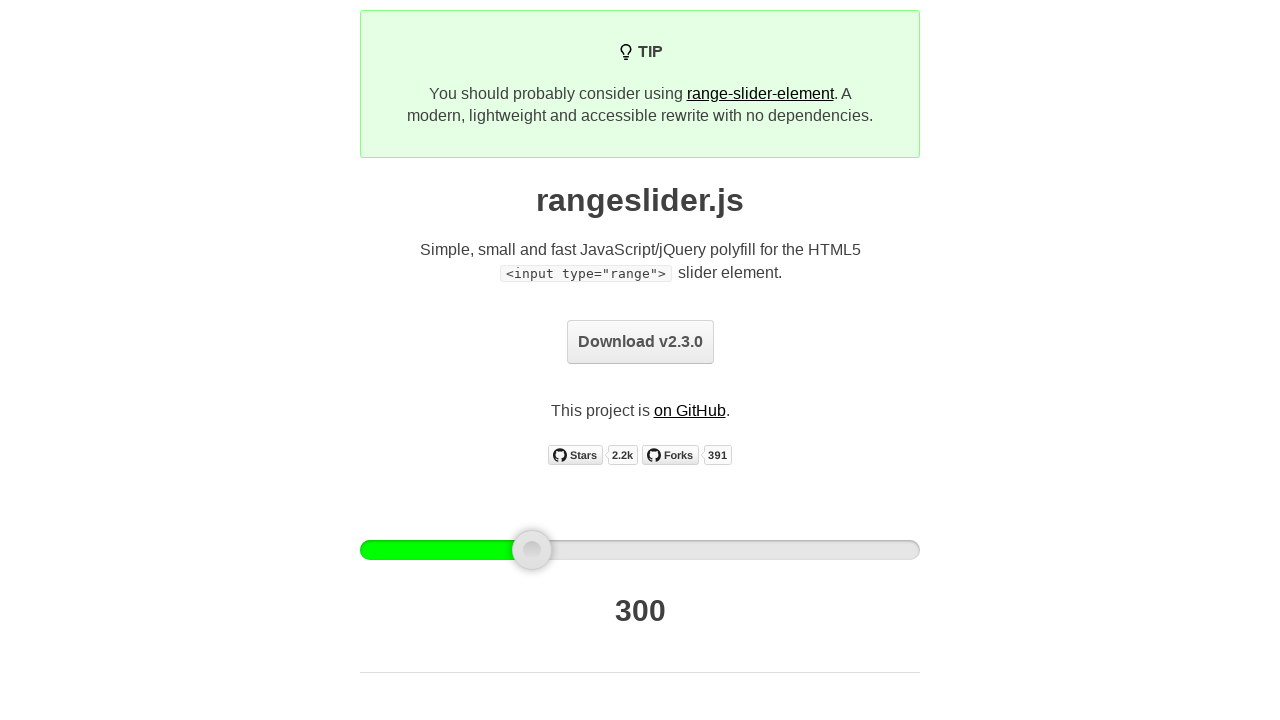

Dragged slider handle 100 pixels to the left to decrease value at (432, 550)
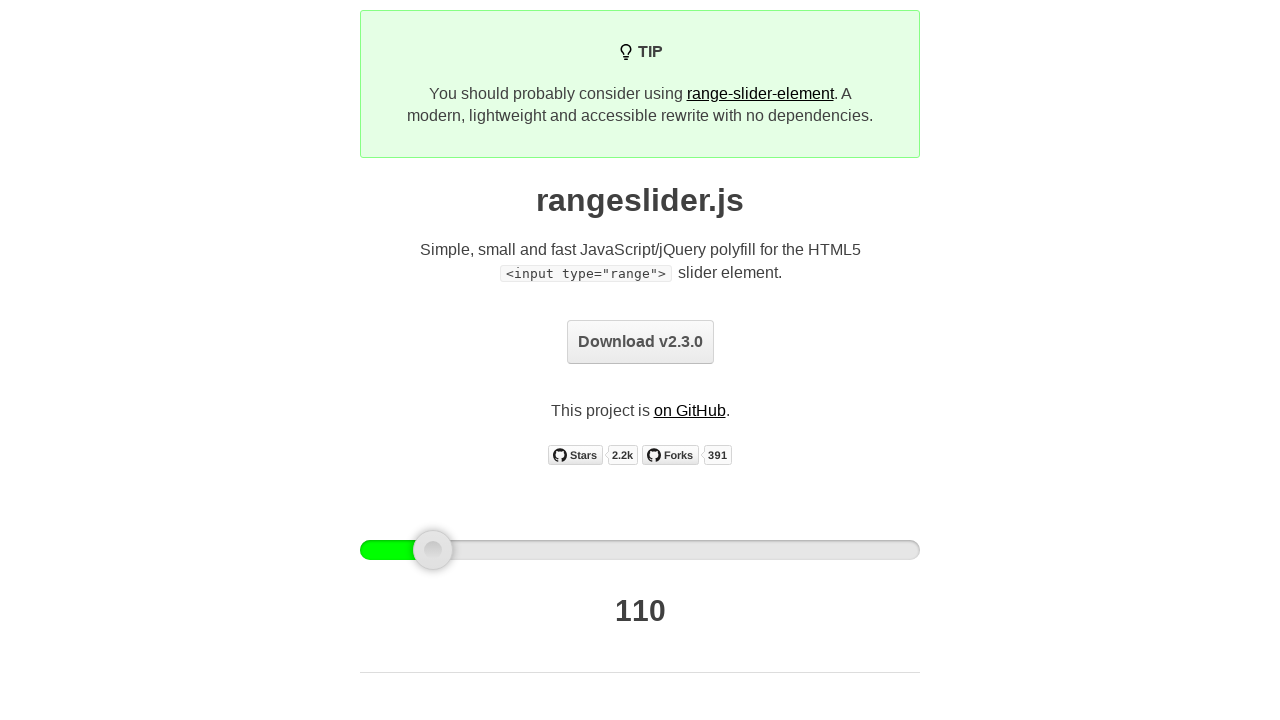

Released mouse button to complete drag operation at (432, 550)
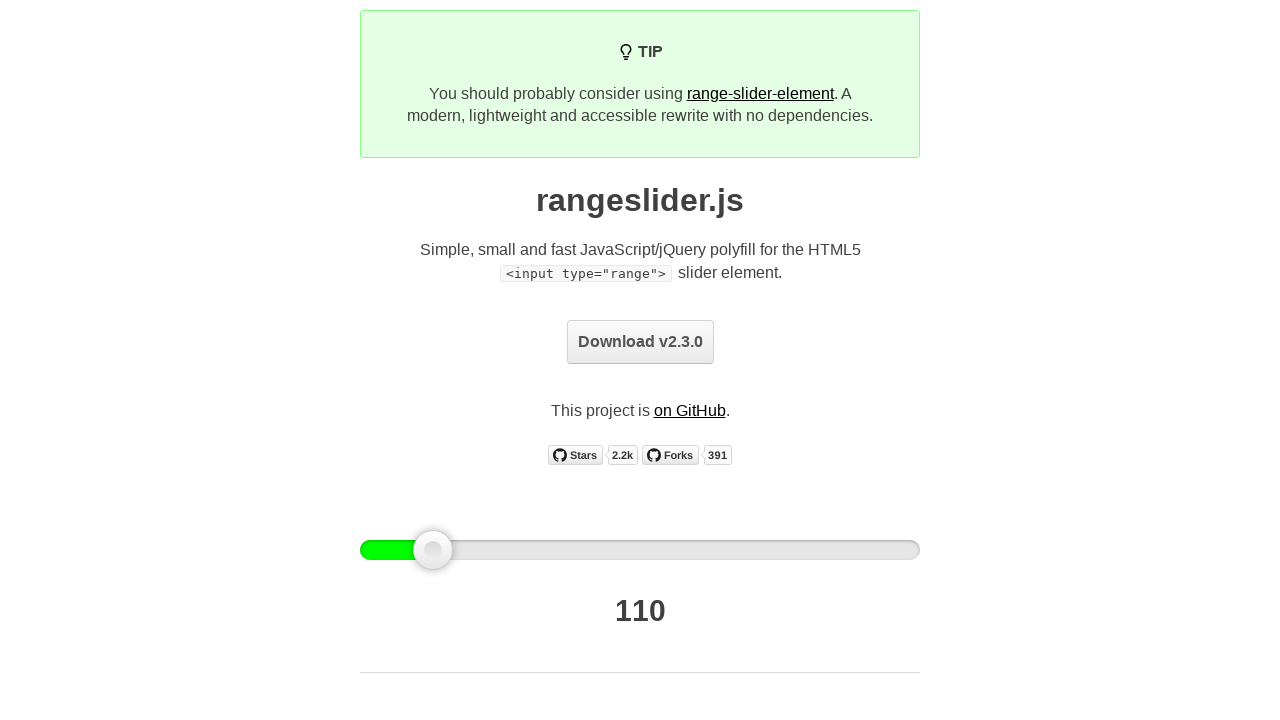

Output element appeared confirming slider value updated
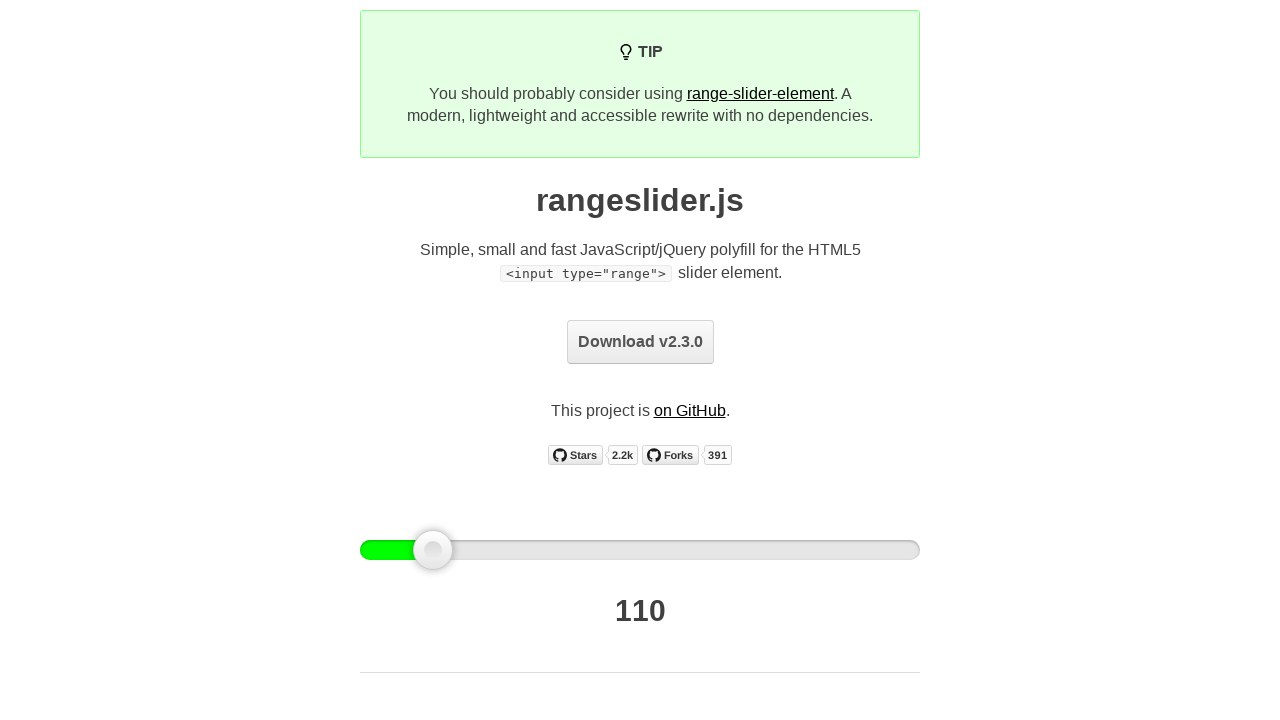

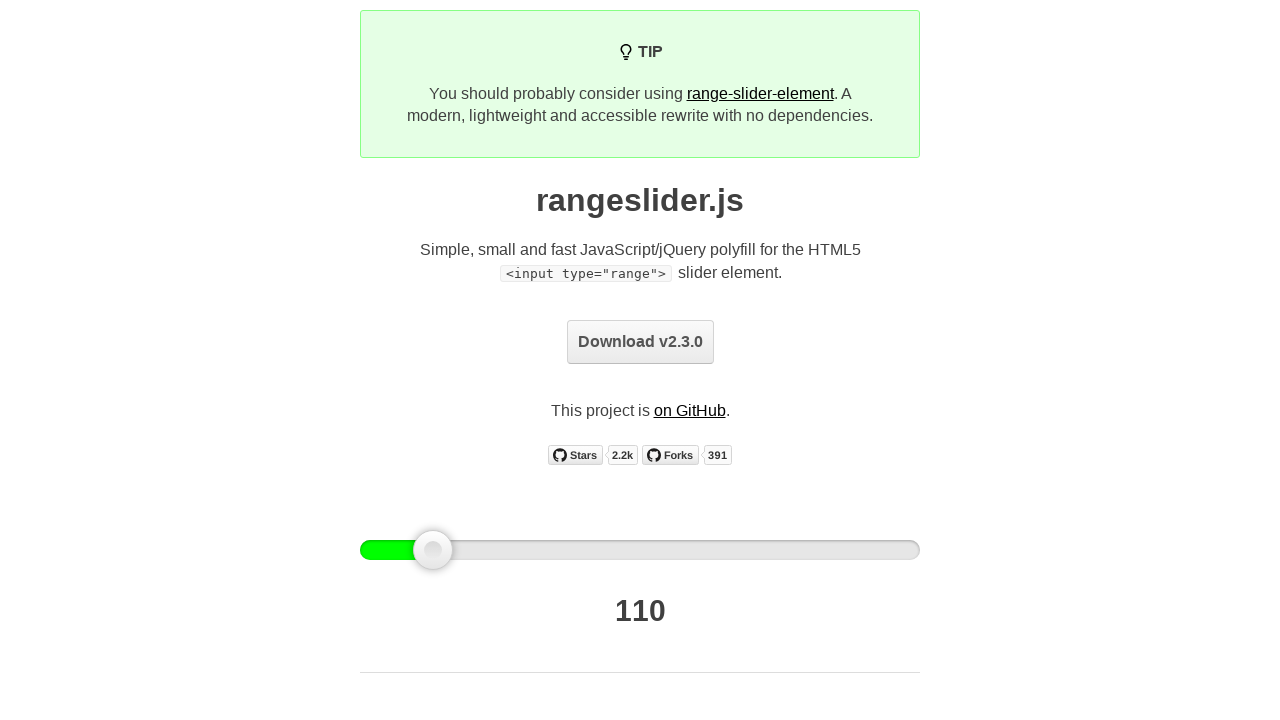